Tests prompt dialog functionality by clicking a button to trigger a prompt, entering a name, and accepting the dialog (duplicate test)

Starting URL: https://bonigarcia.dev/selenium-webdriver-java/dialog-boxes.html

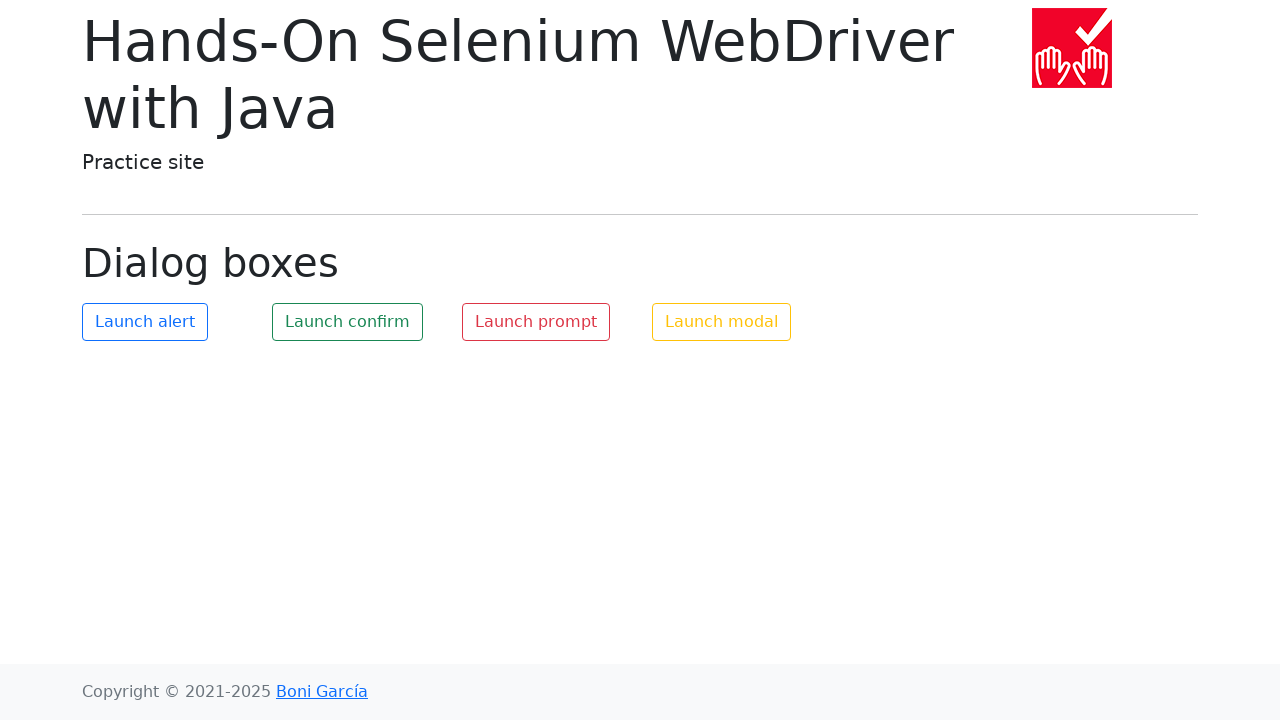

Dialog event handler registered
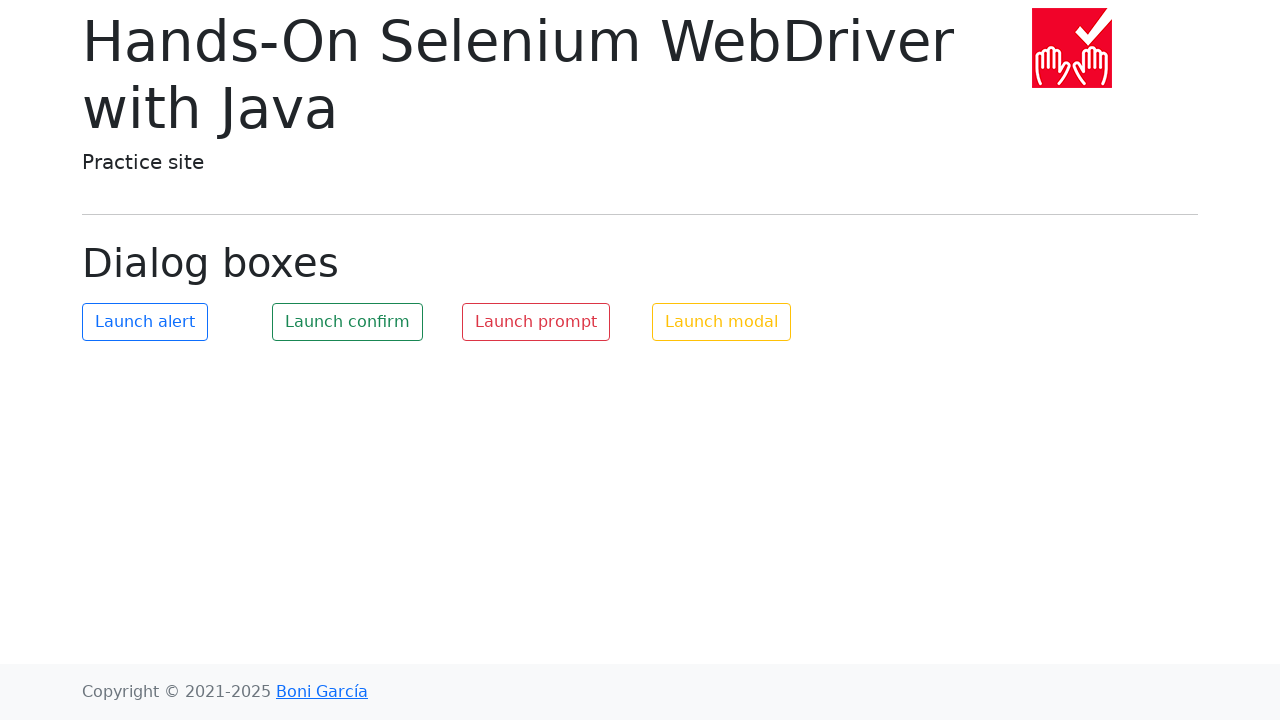

Clicked prompt button to trigger dialog at (536, 322) on #my-prompt
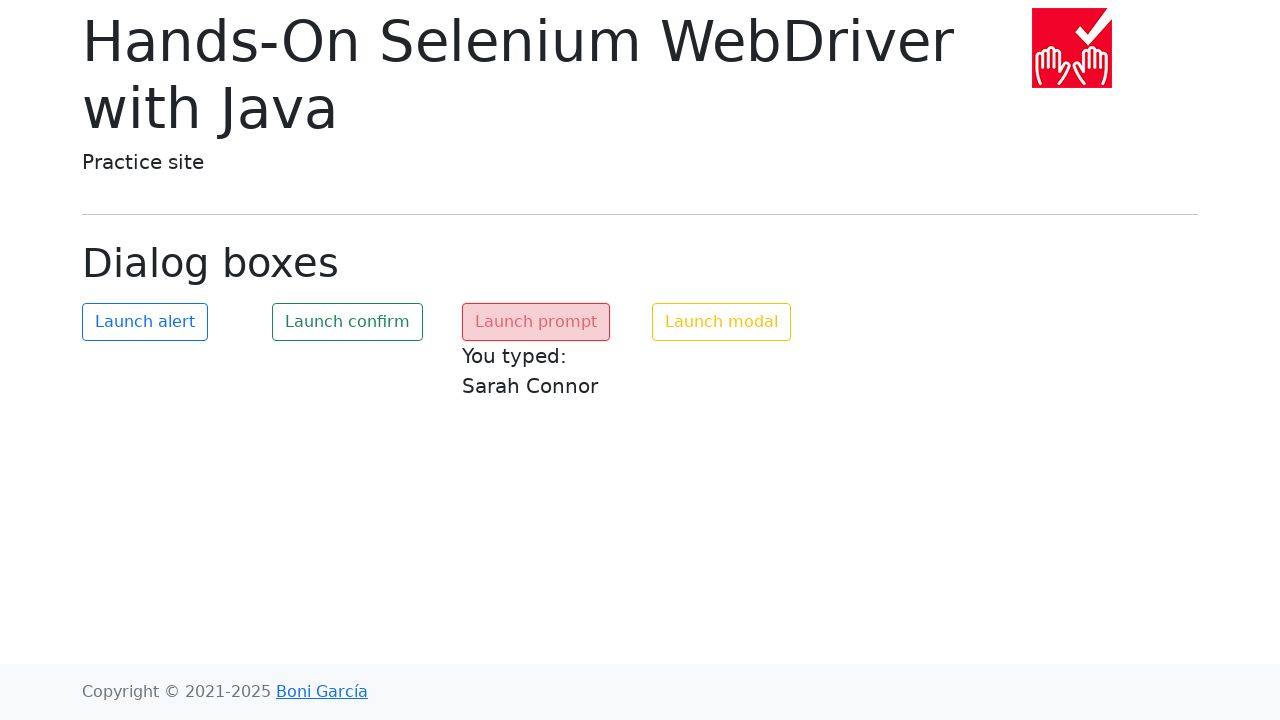

Waited 500ms for dialog interaction to complete
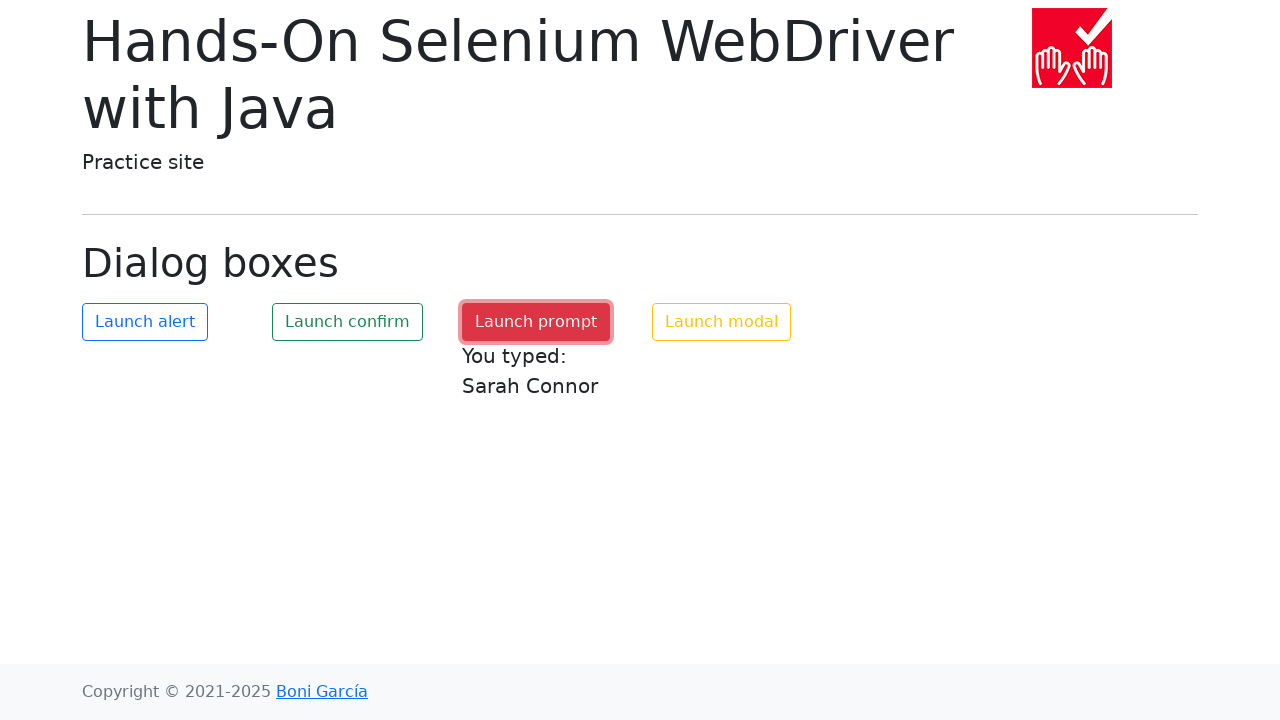

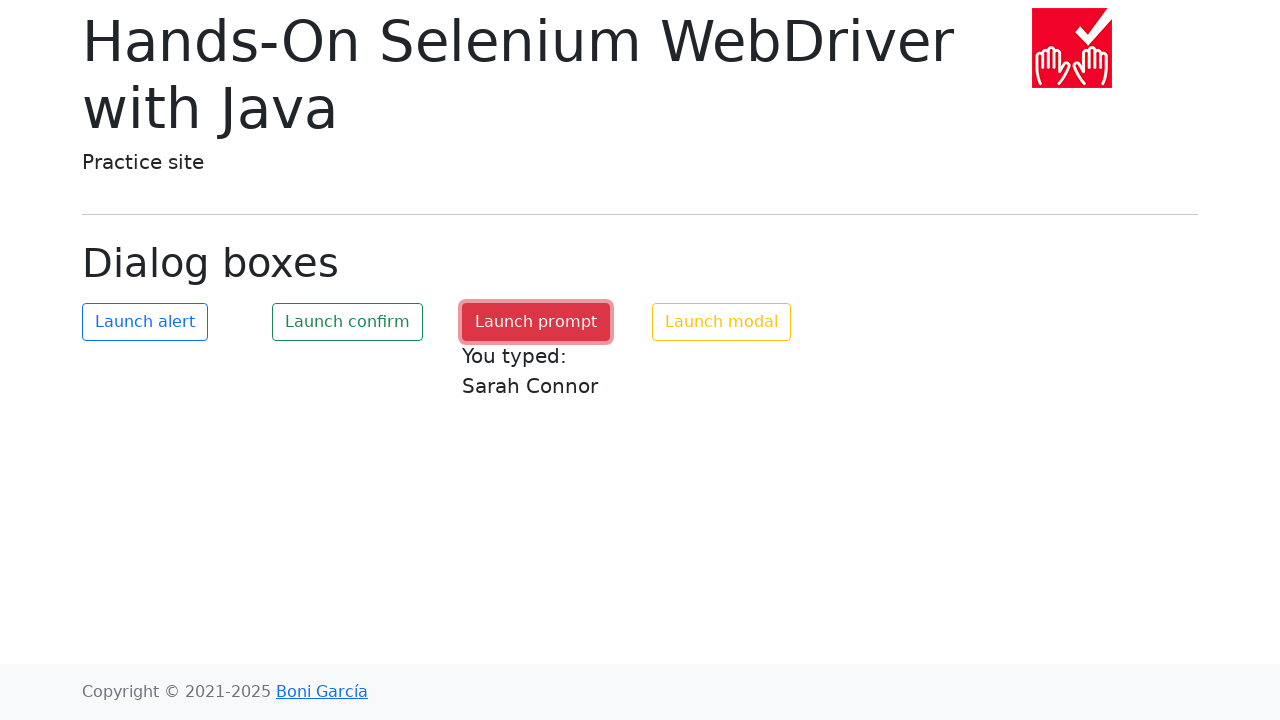